Verifies that 'France' exists in the dropdown by looping through all options

Starting URL: https://testautomationpractice.blogspot.com/

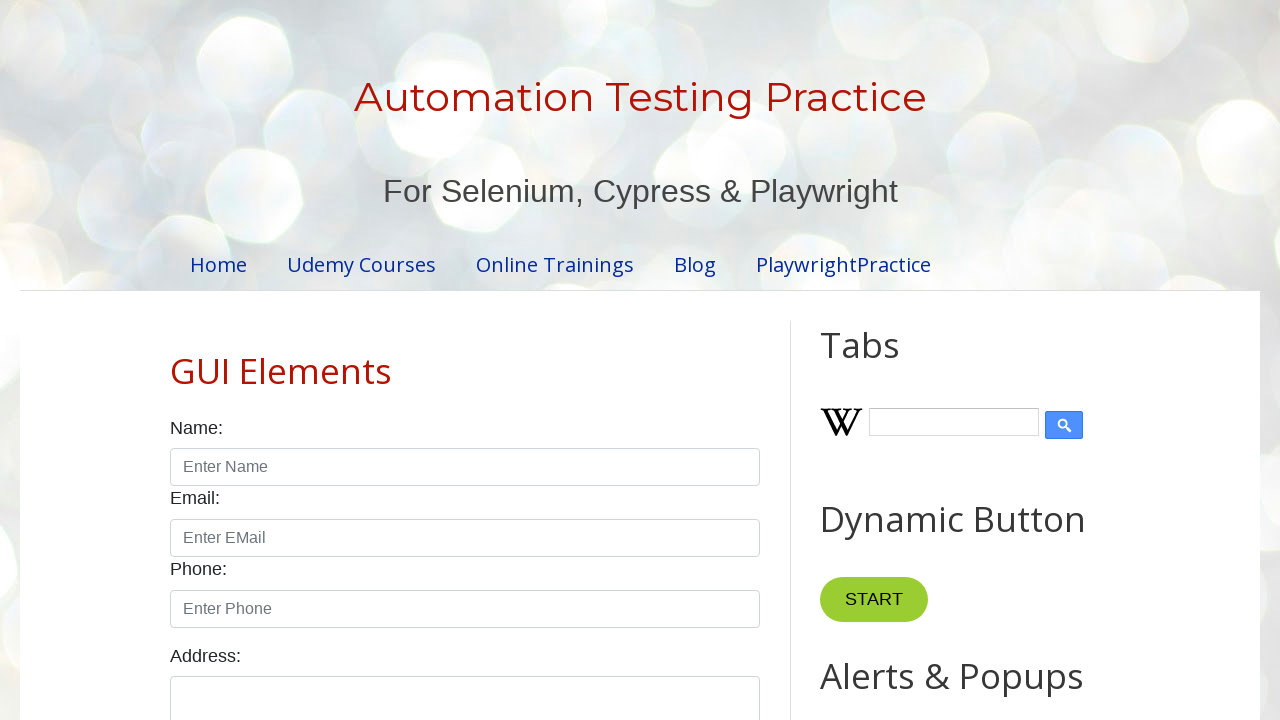

Navigated to test automation practice website
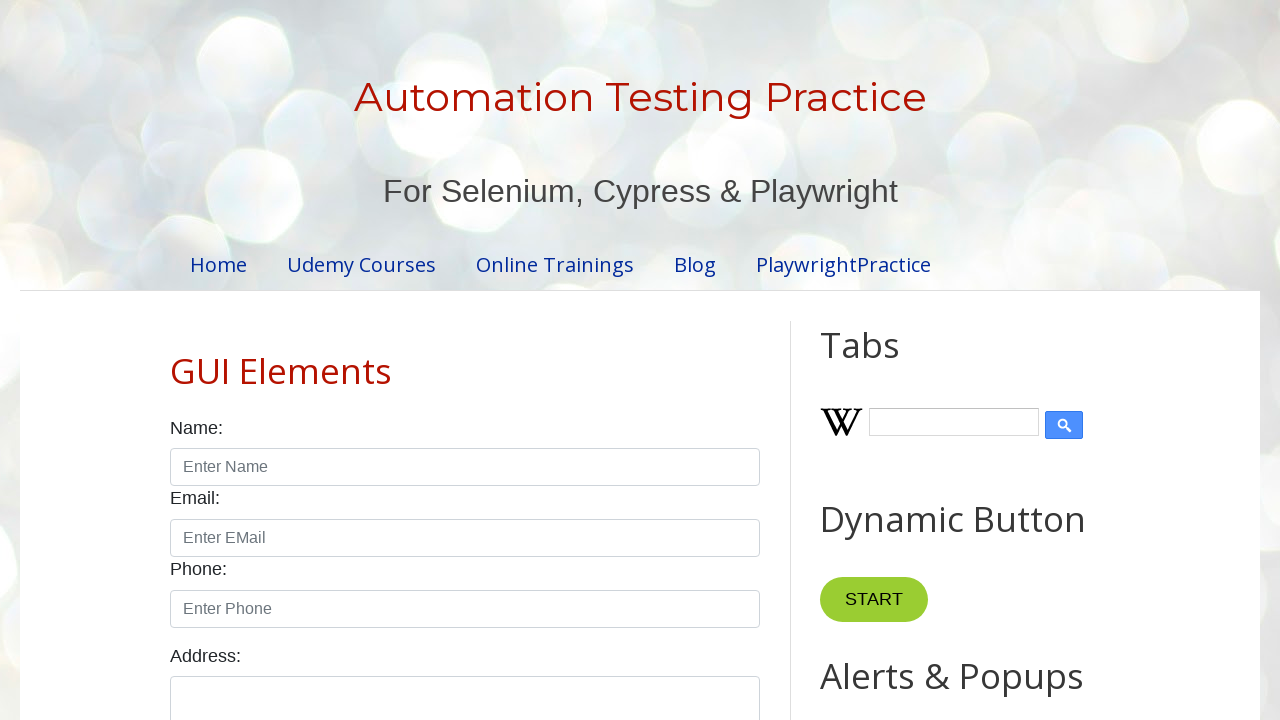

Retrieved all dropdown options from #country selector
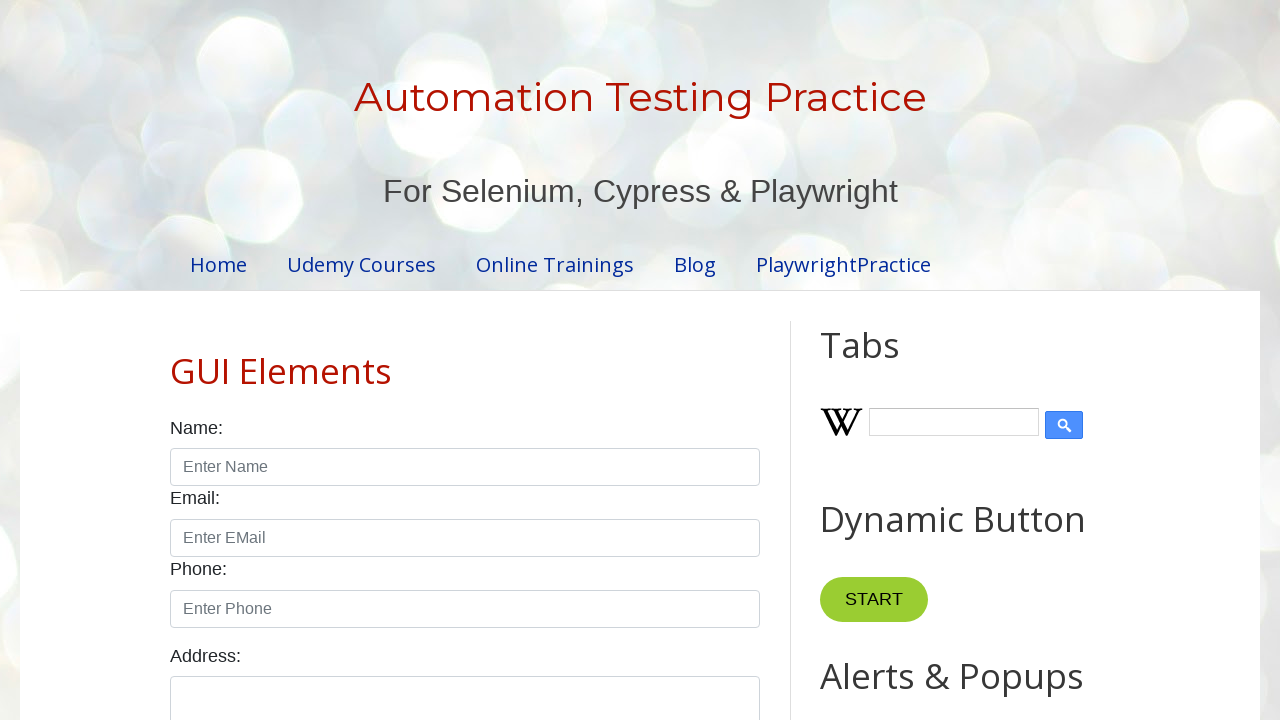

Checked dropdown option: '
        United States
      '
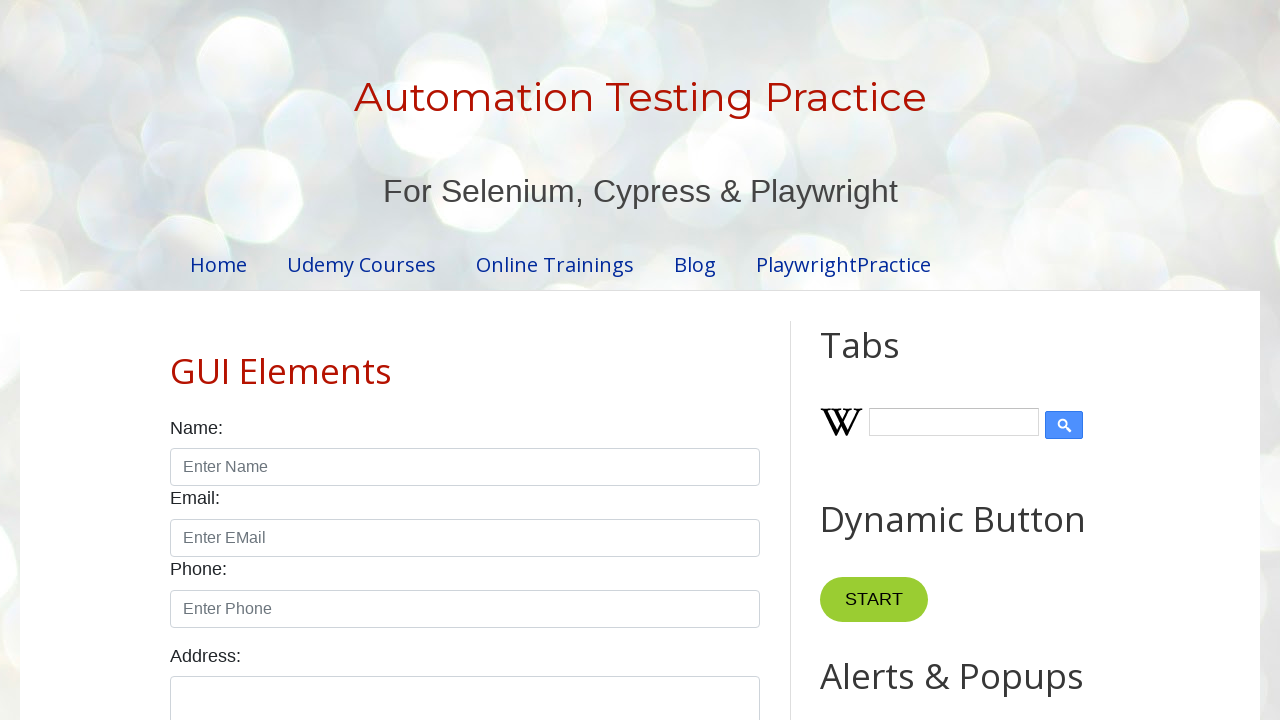

Checked dropdown option: '
        Canada
      '
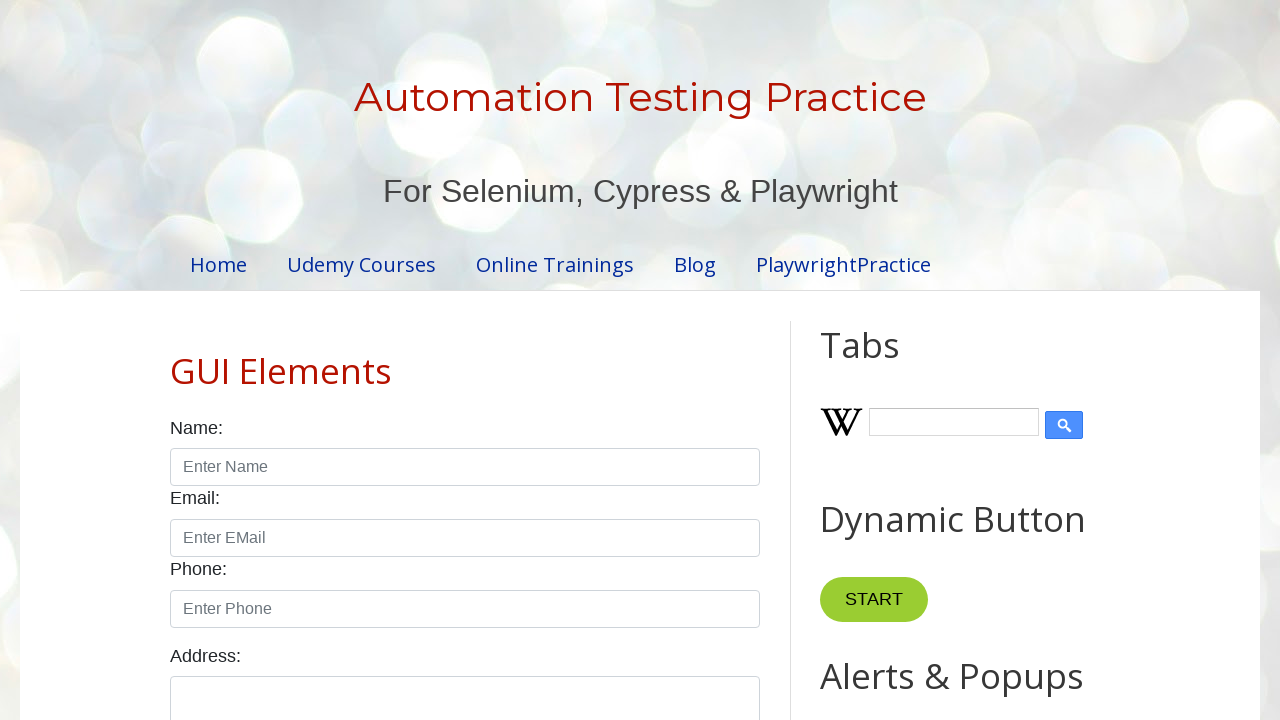

Checked dropdown option: '
        United Kingdom
      '
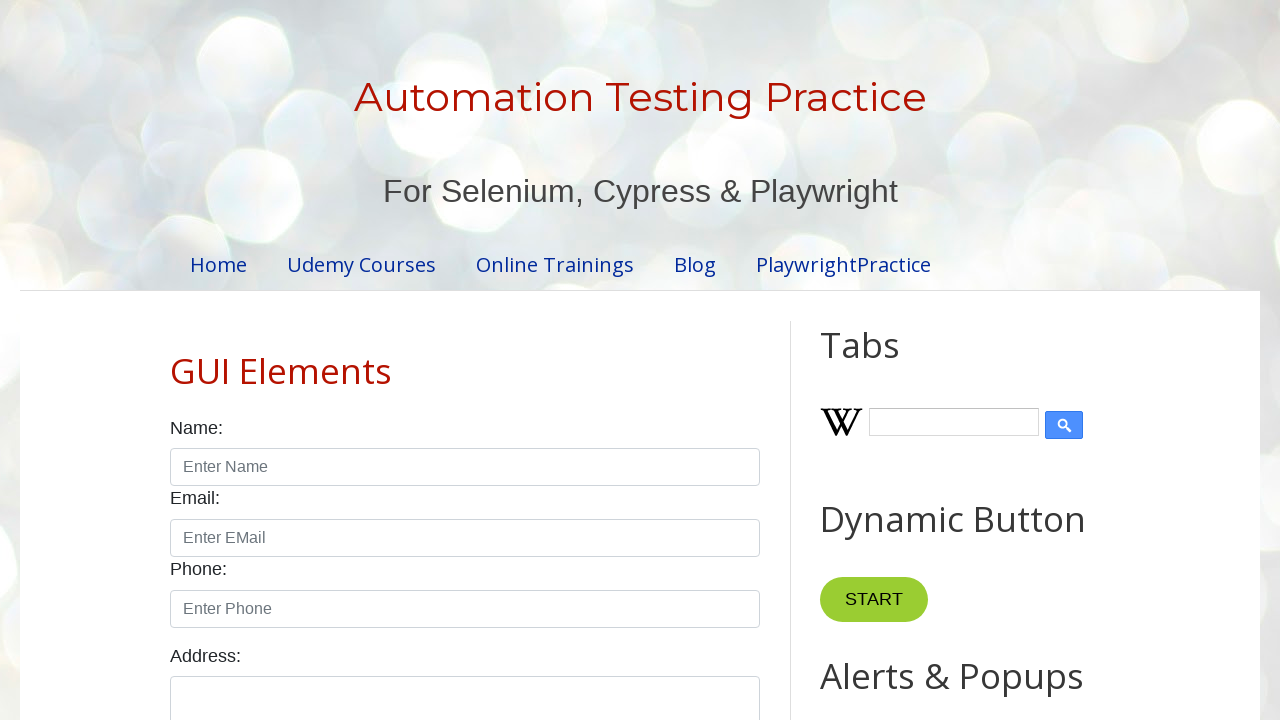

Checked dropdown option: '
        Germany
      '
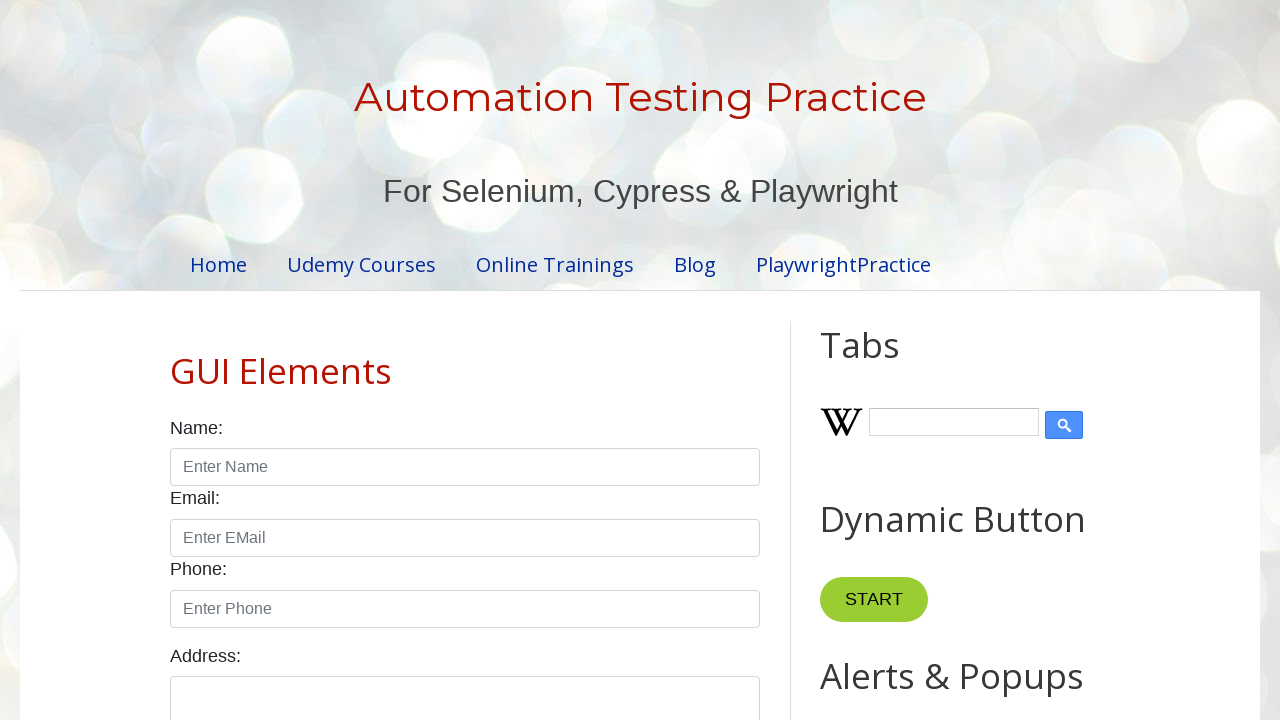

Checked dropdown option: '
        France
      '
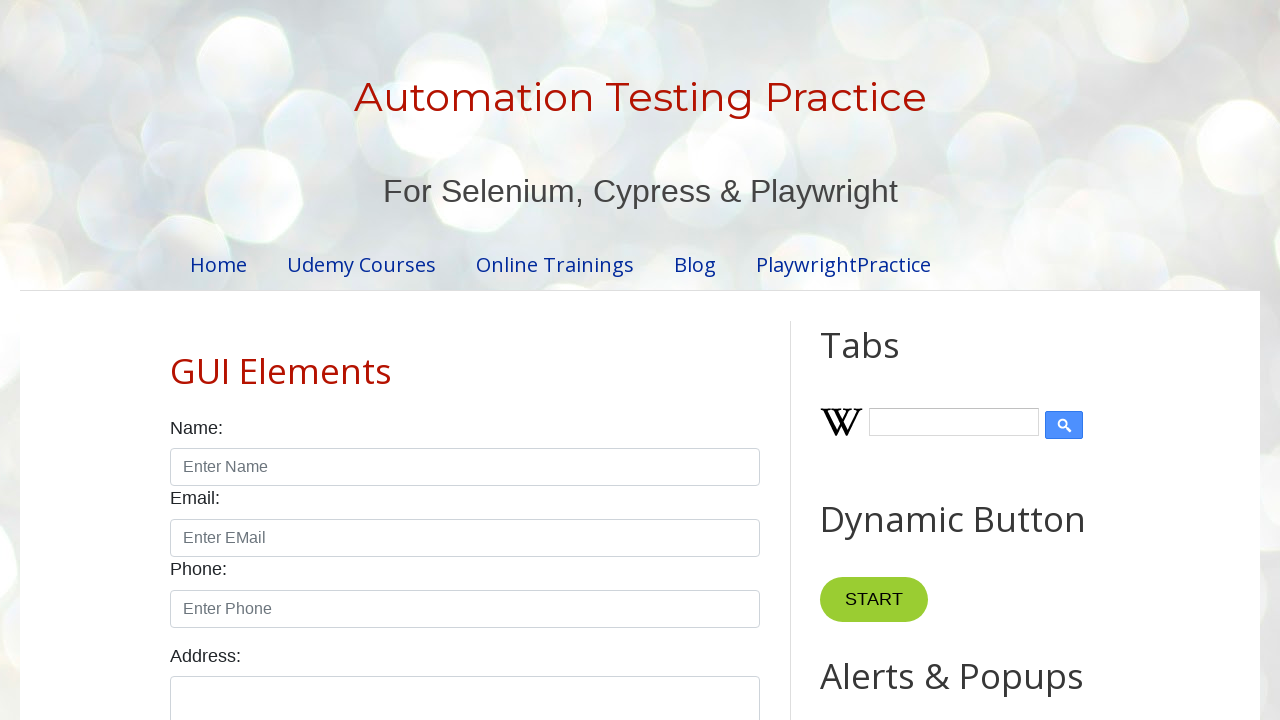

Found 'France' in dropdown options
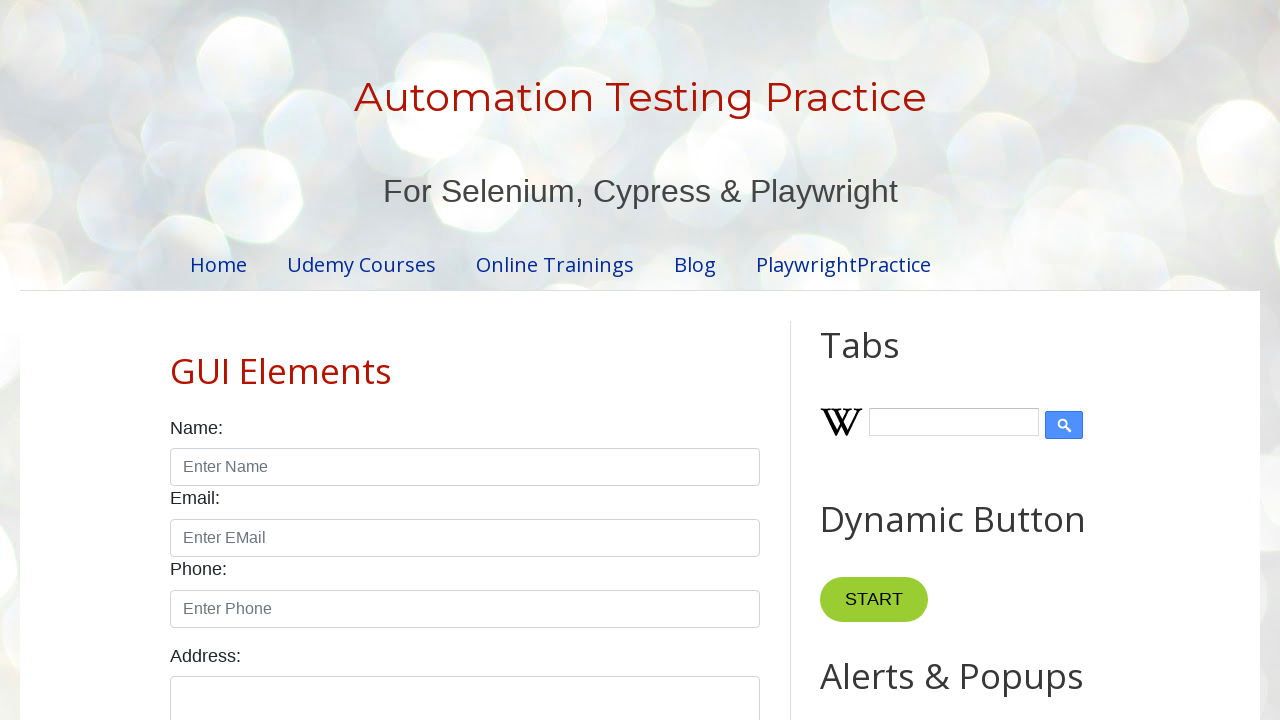

Assertion passed: 'France' exists in the dropdown
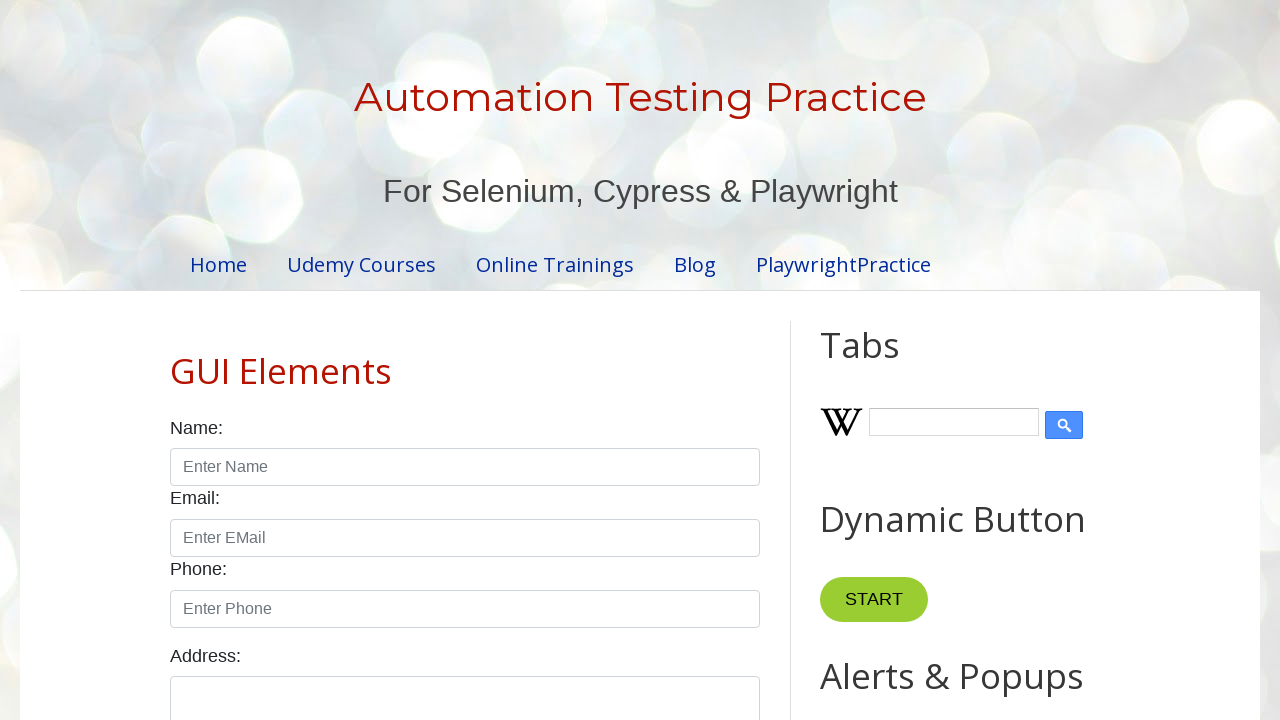

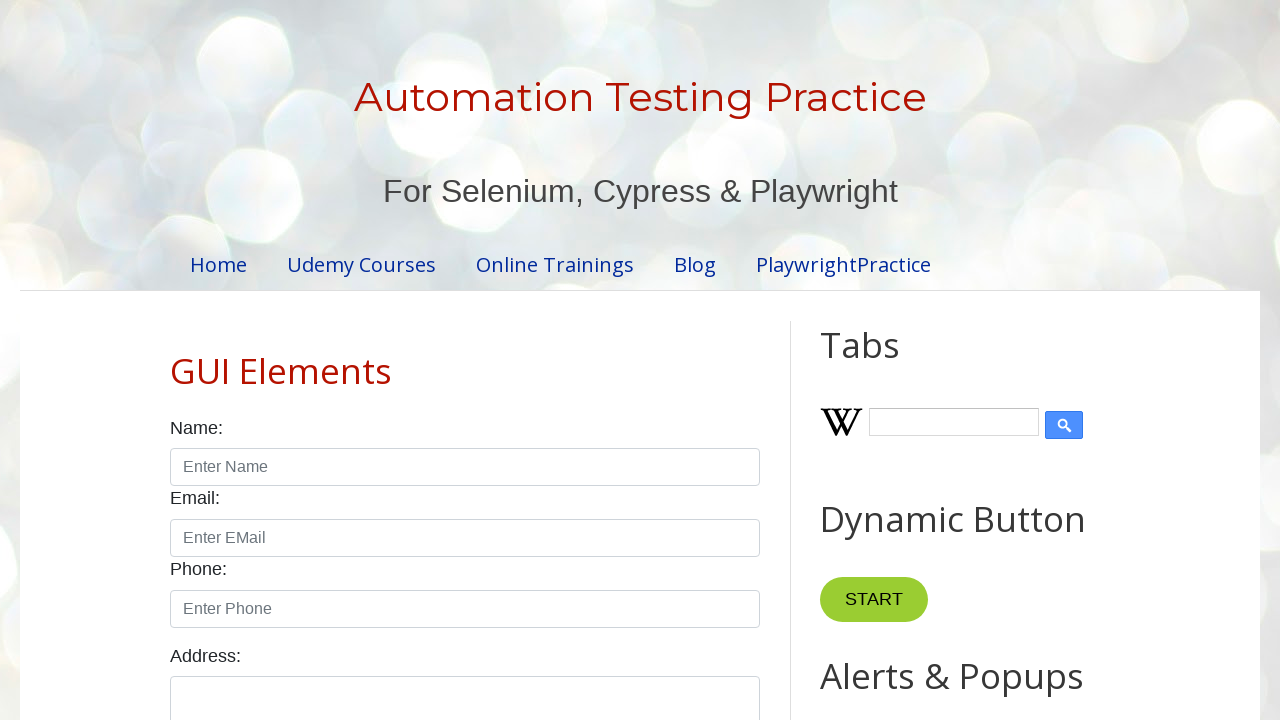